Tests mouse hover functionality by hovering over a user avatar image to trigger the hover state and reveal hidden content

Starting URL: https://the-internet.herokuapp.com/hovers

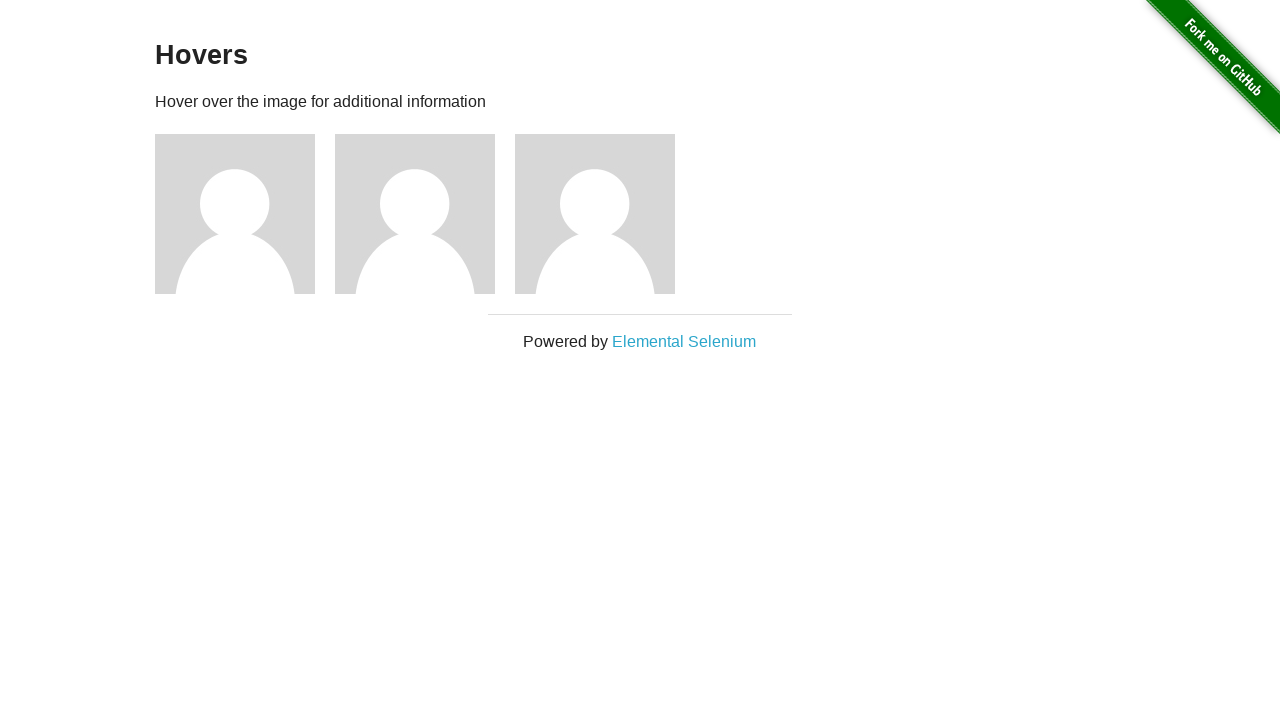

Located the first user avatar image
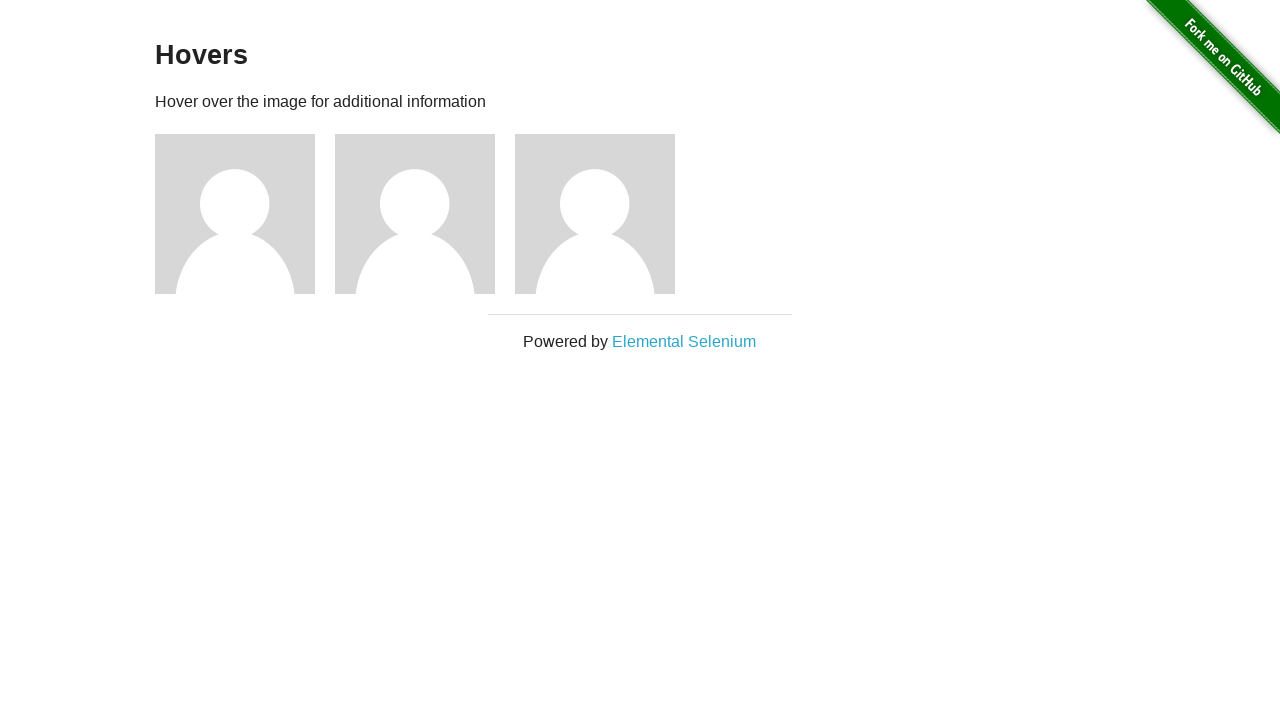

Hovered over the first user avatar image at (235, 214) on (//img[@alt='User Avatar'])[1]
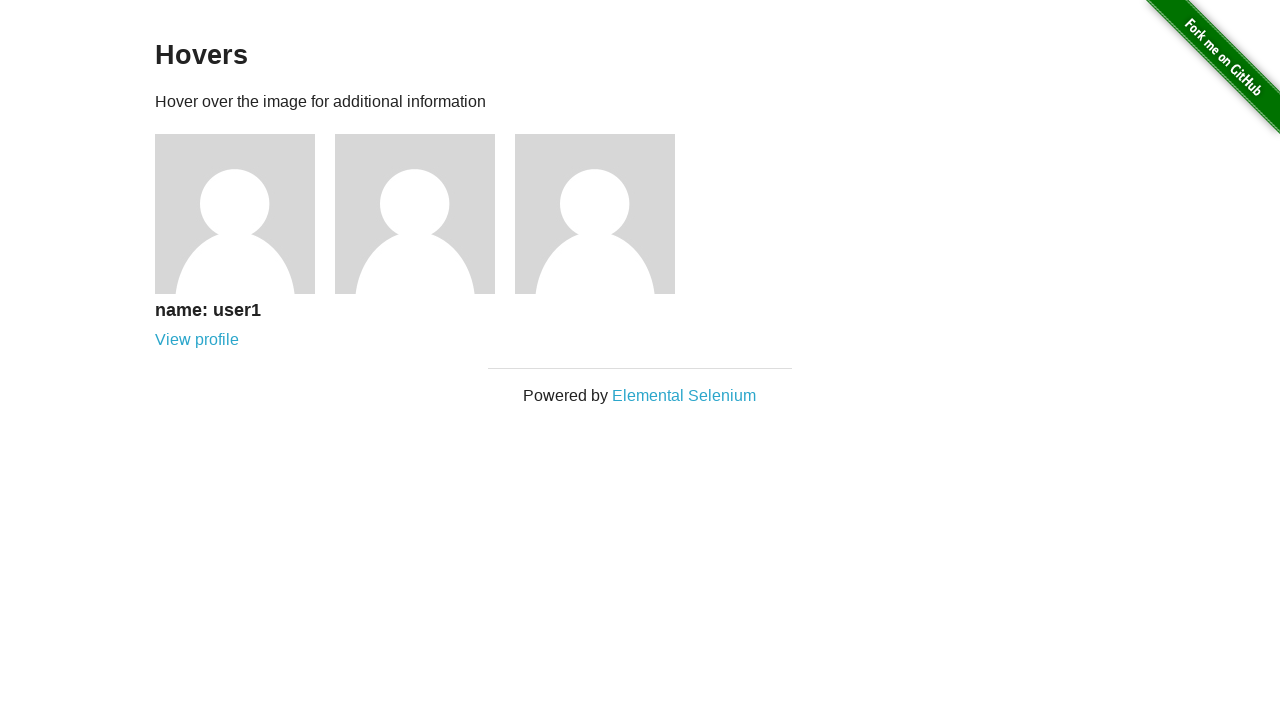

Hover effect revealed the hidden caption heading
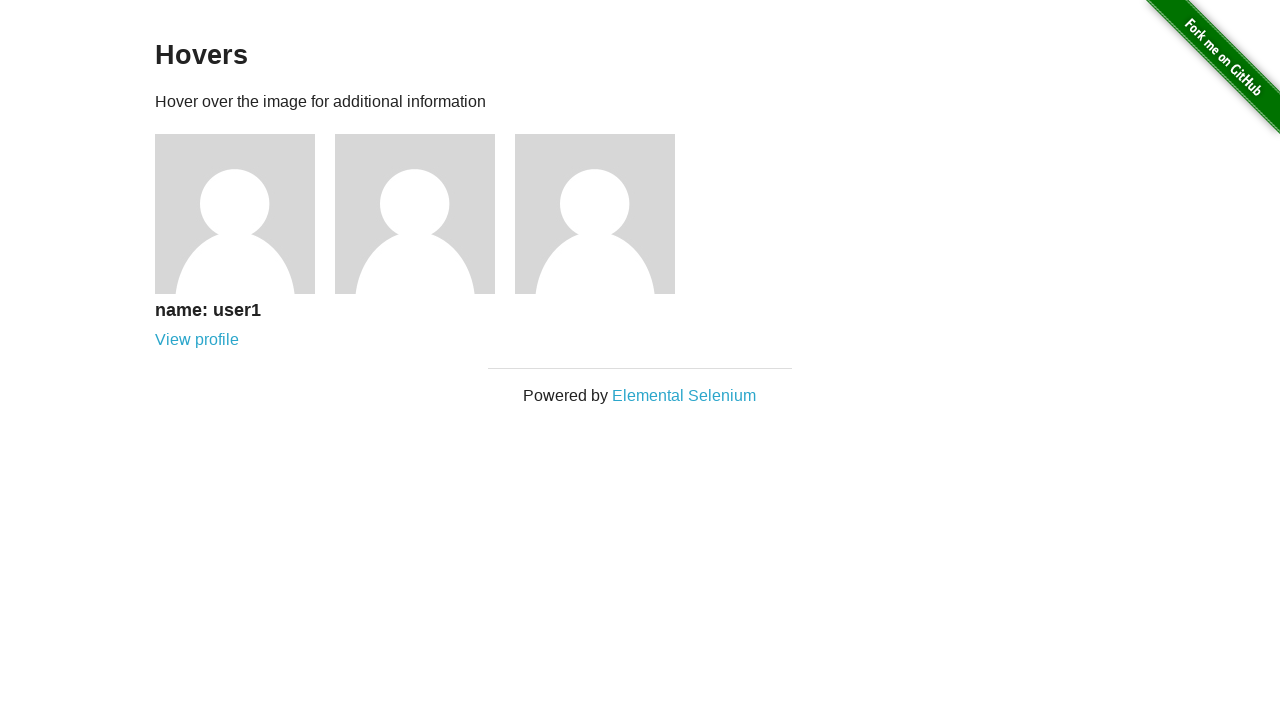

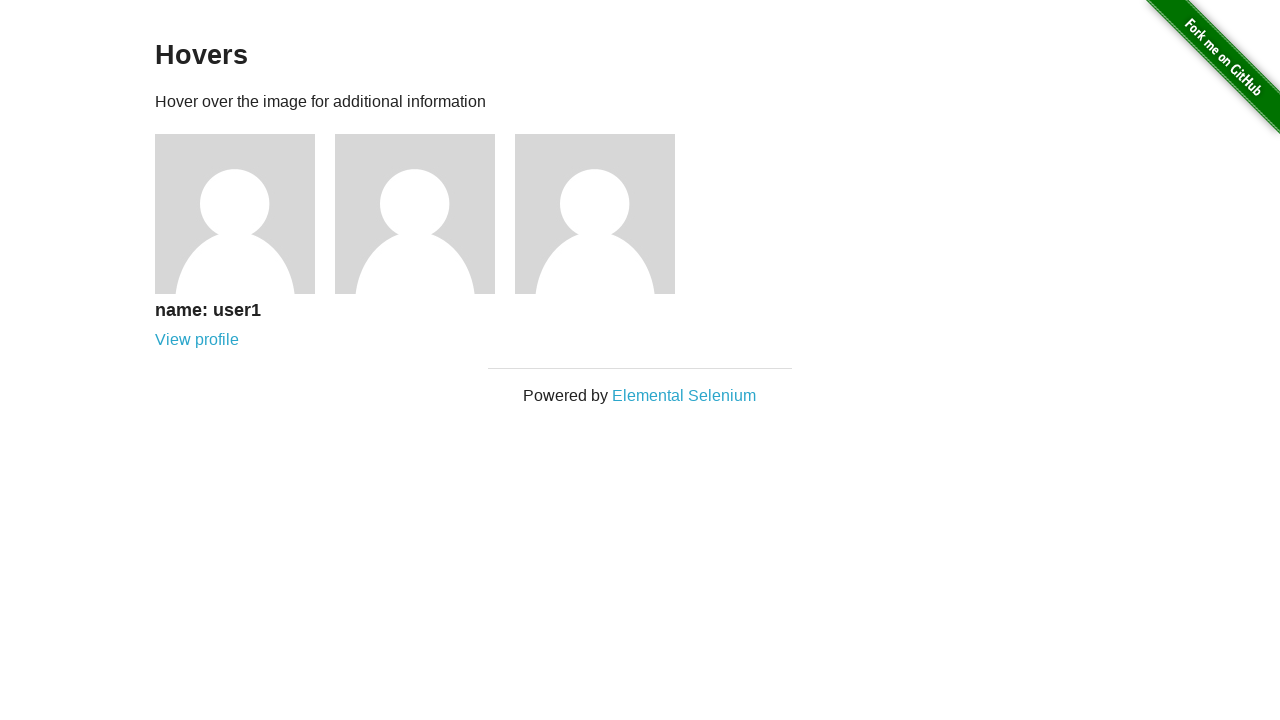